Tests a registration form by filling in personal information fields (name, email, phone, address) and submitting the form

Starting URL: http://suninjuly.github.io/registration1.html

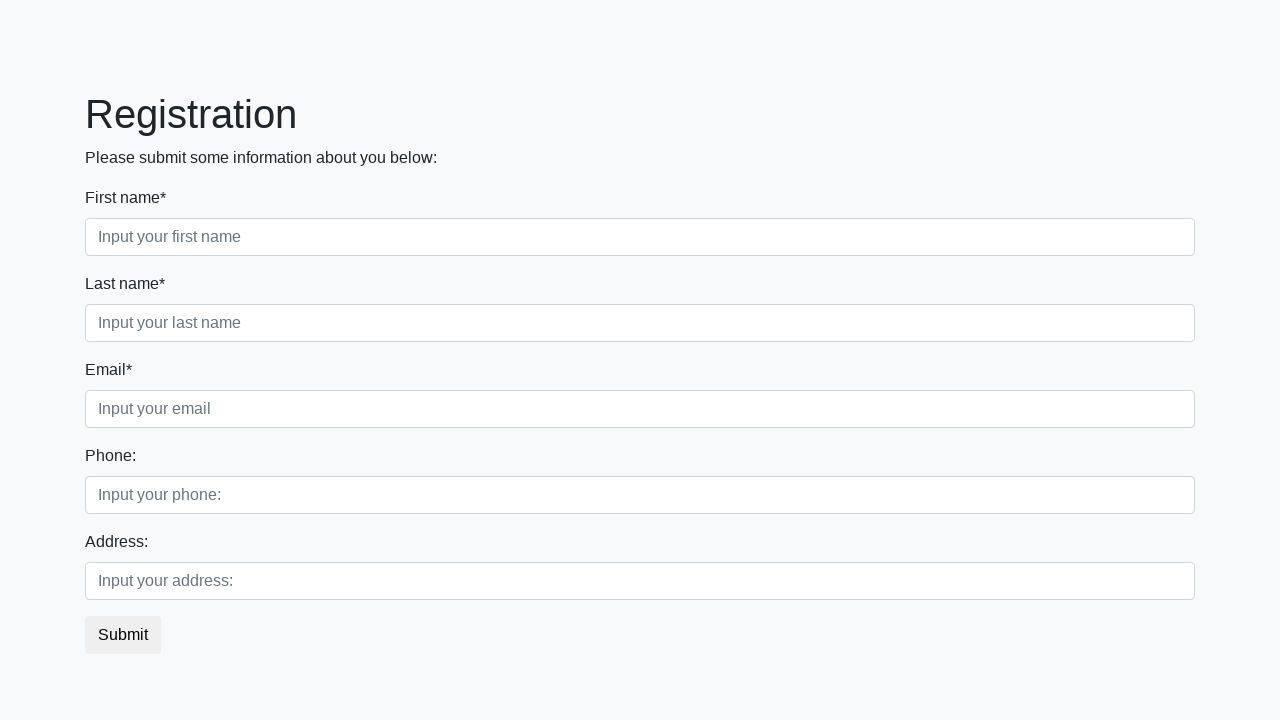

Filled first name field with 'Clarence' on .first_block .first
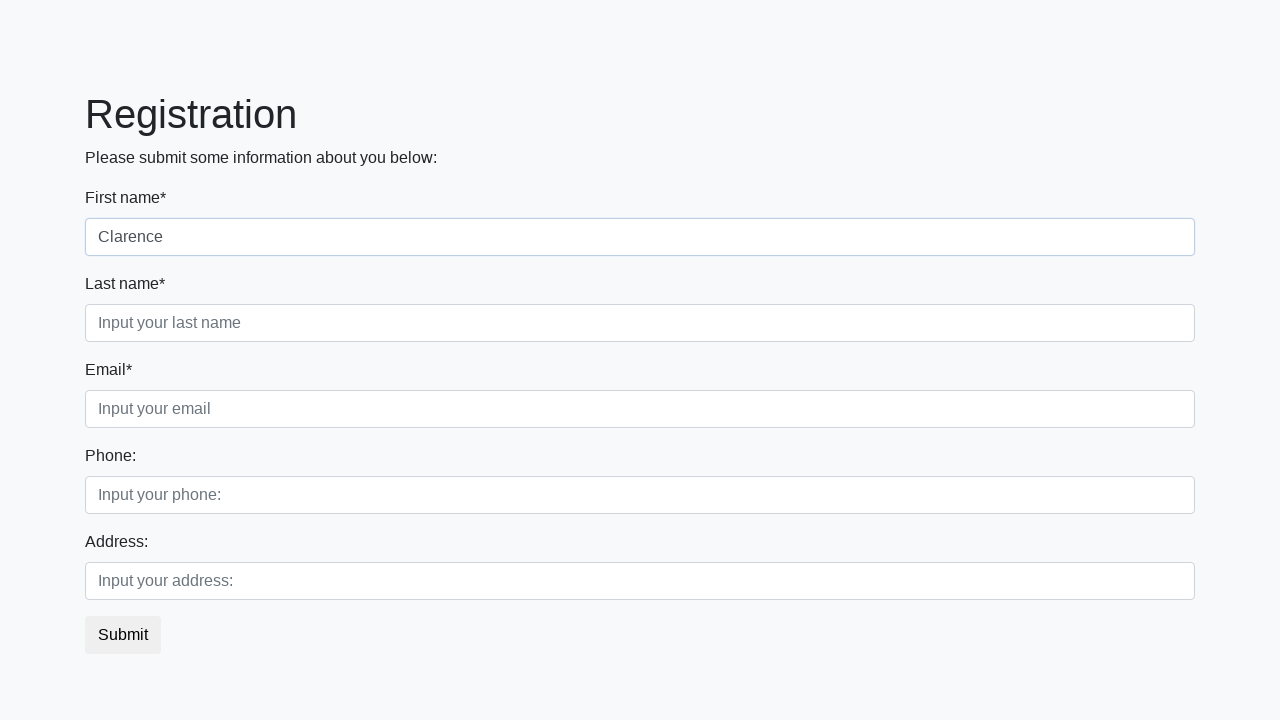

Filled last name field with 'Fishman' on .first_block .second
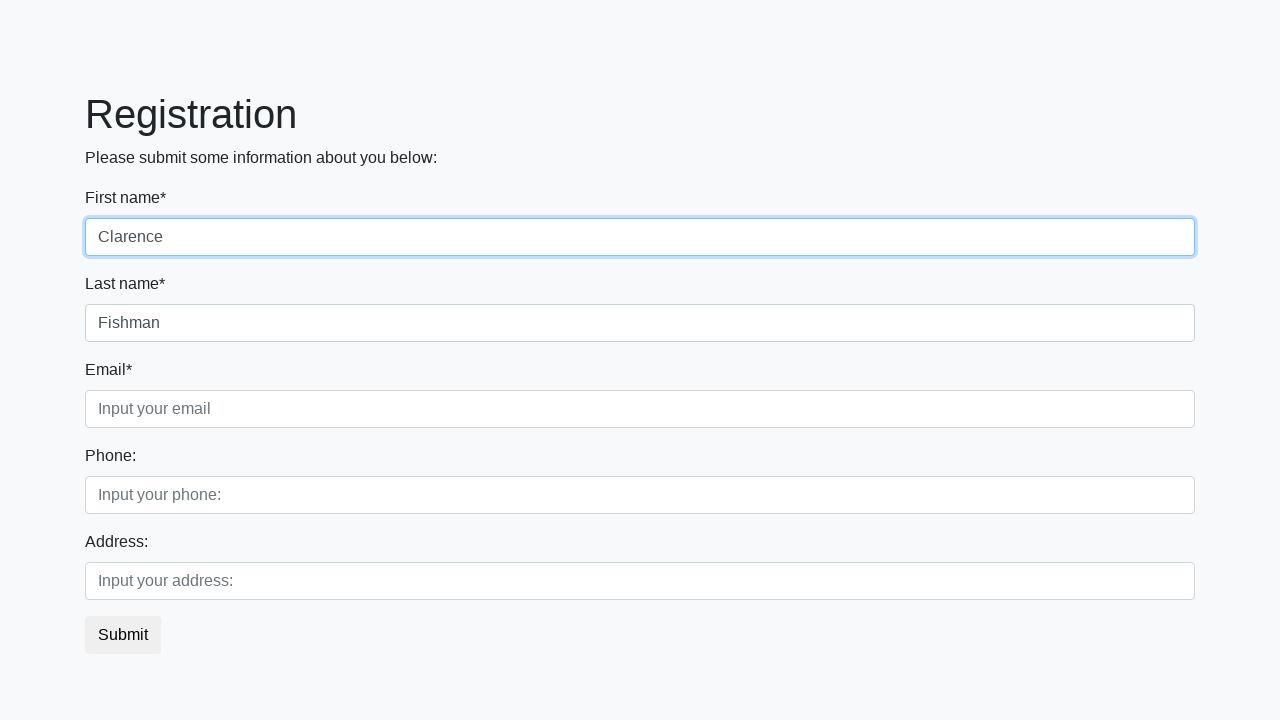

Filled email field with 'testuser123@example.com' on .first_block .third
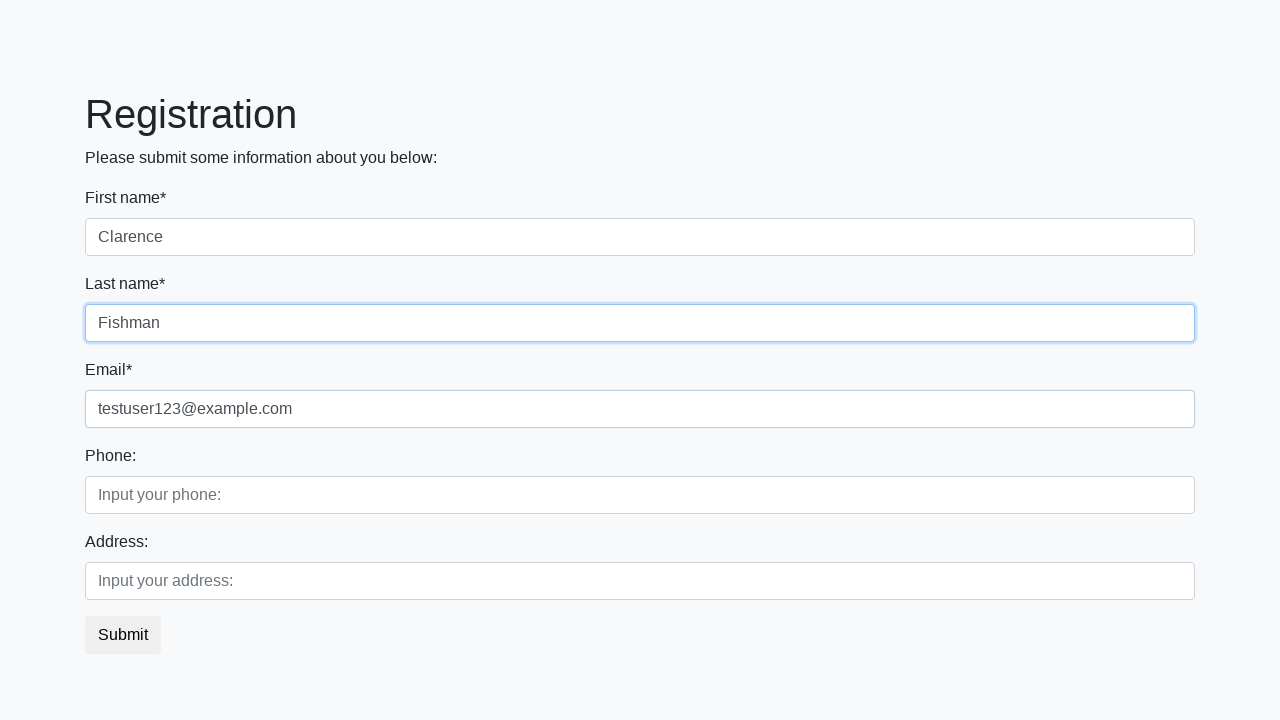

Filled phone number field with '18005552633' on .second_block .first
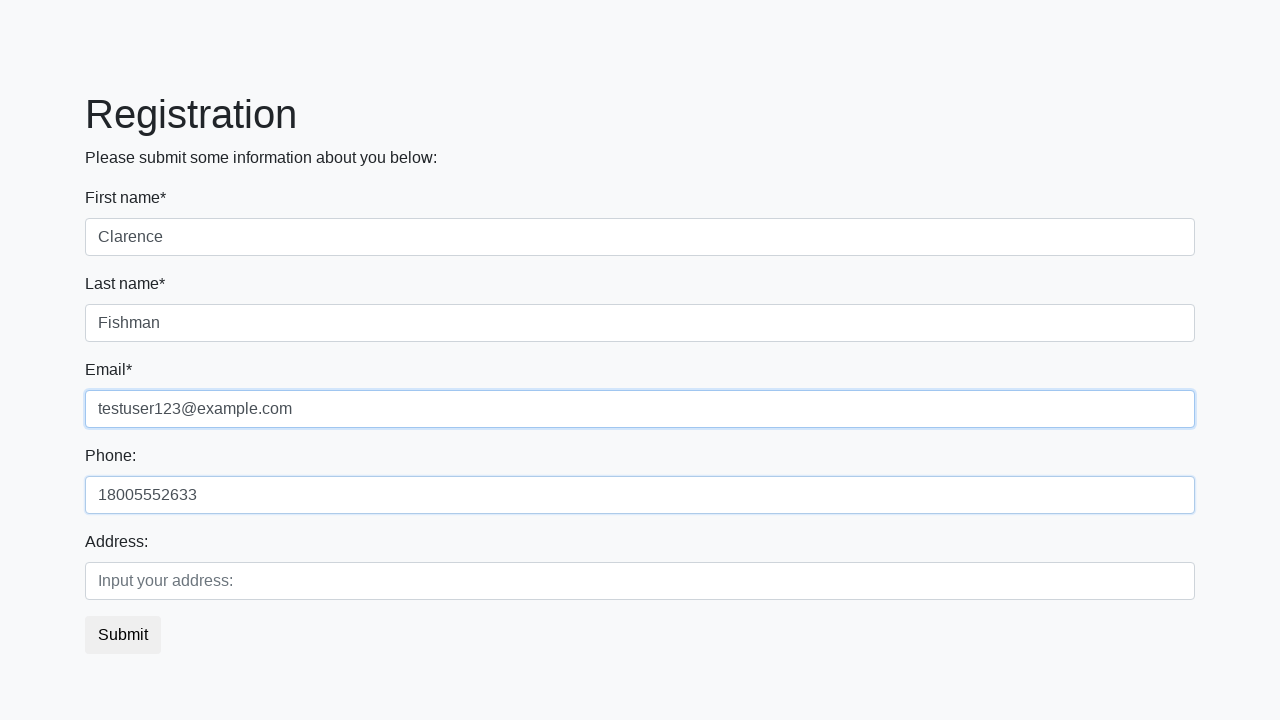

Filled address field with 'Moscow, General White St., 6' on .second_block .second
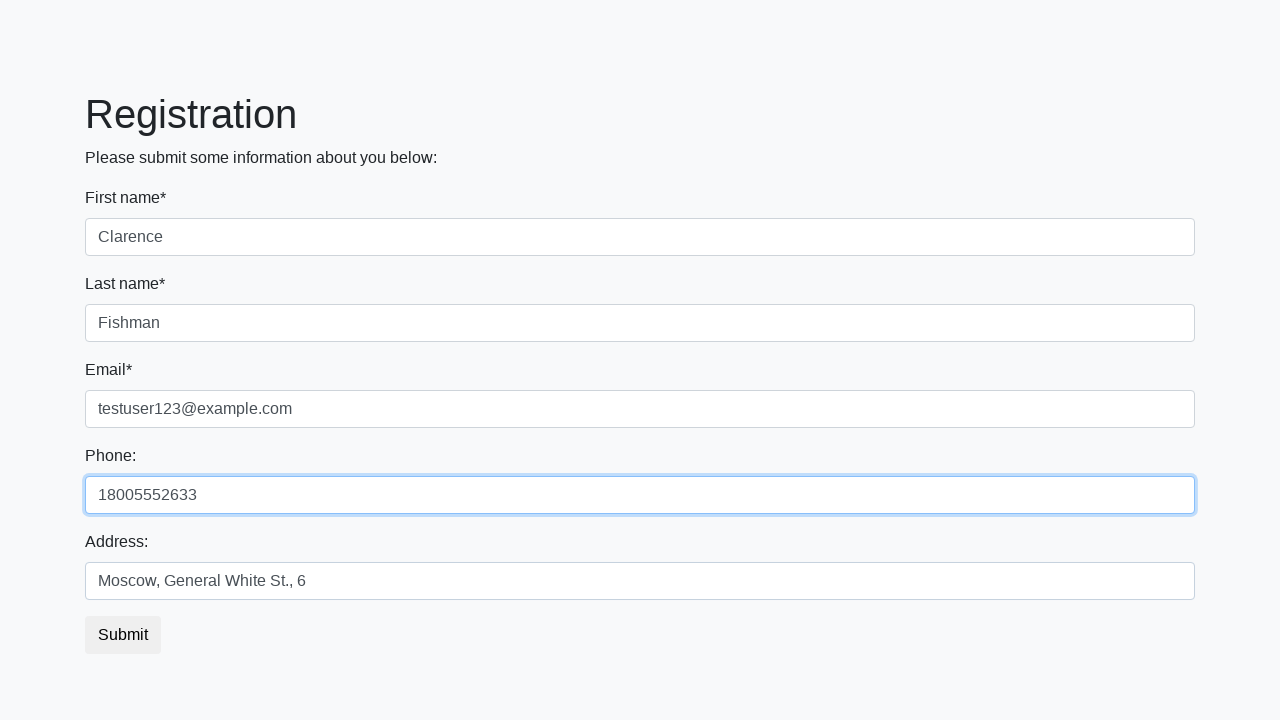

Clicked submit button to register at (123, 635) on button.btn
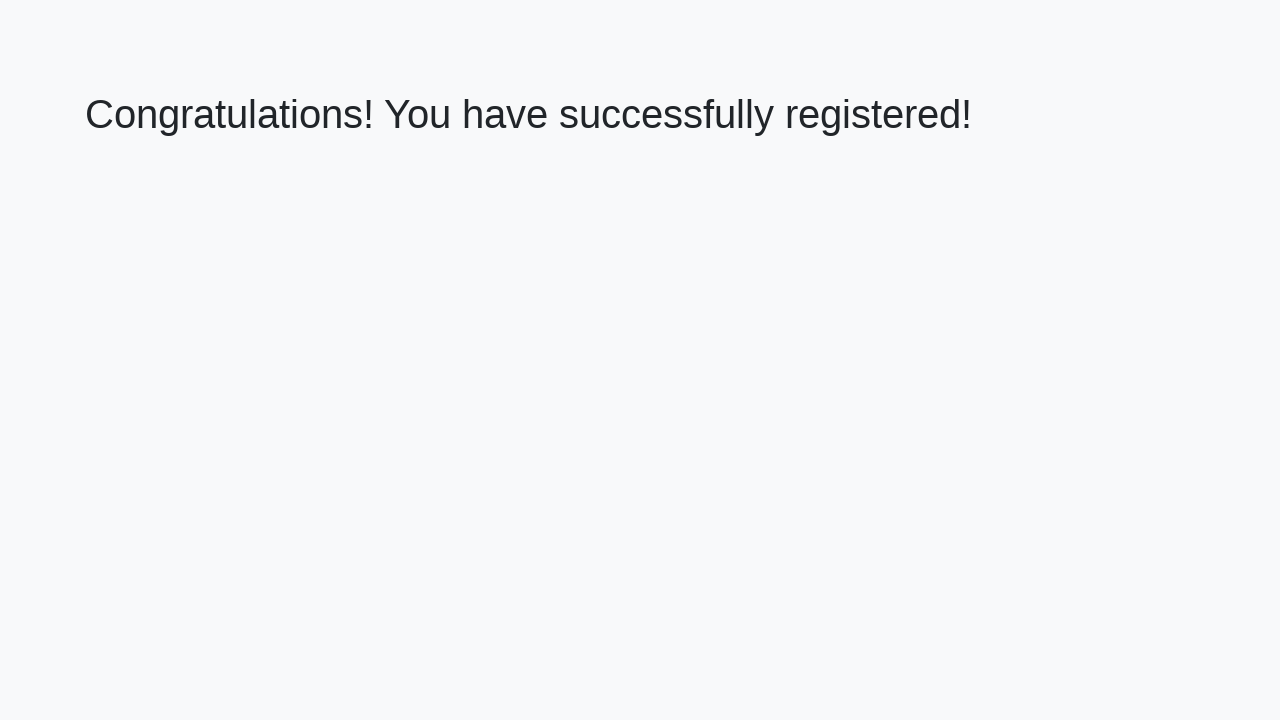

Registration success message loaded
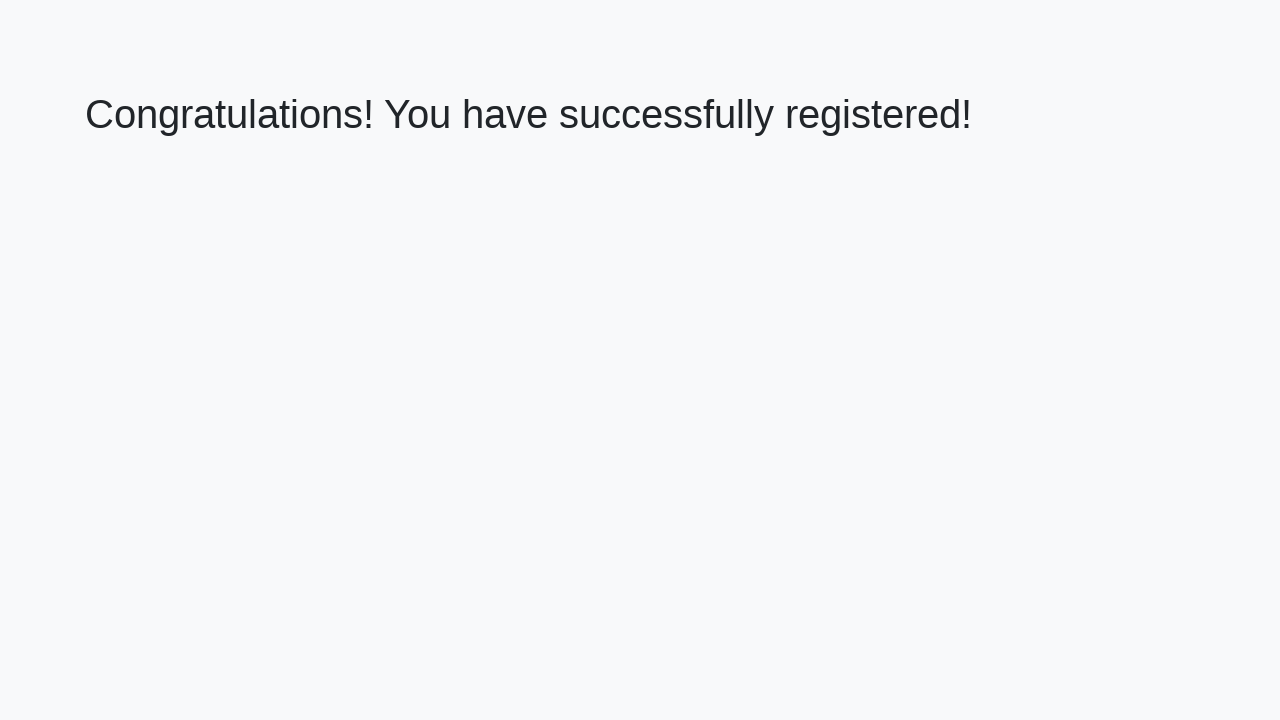

Verified success message: 'Congratulations! You have successfully registered!'
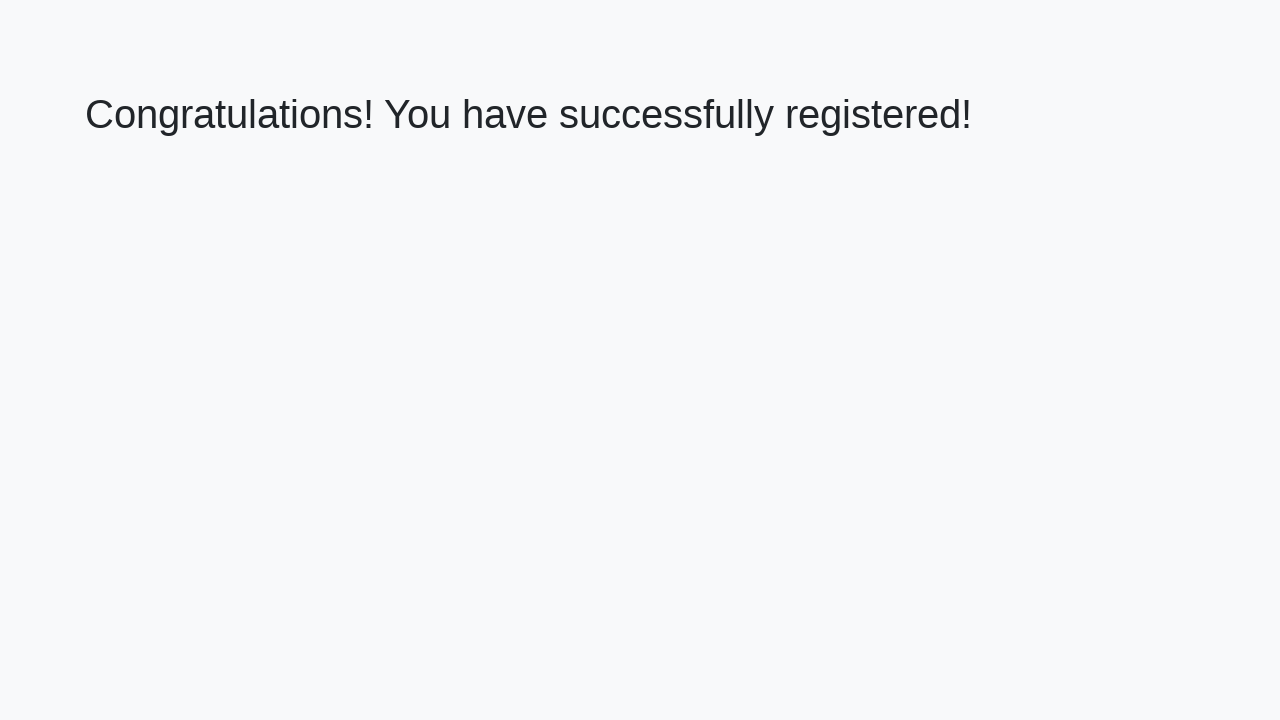

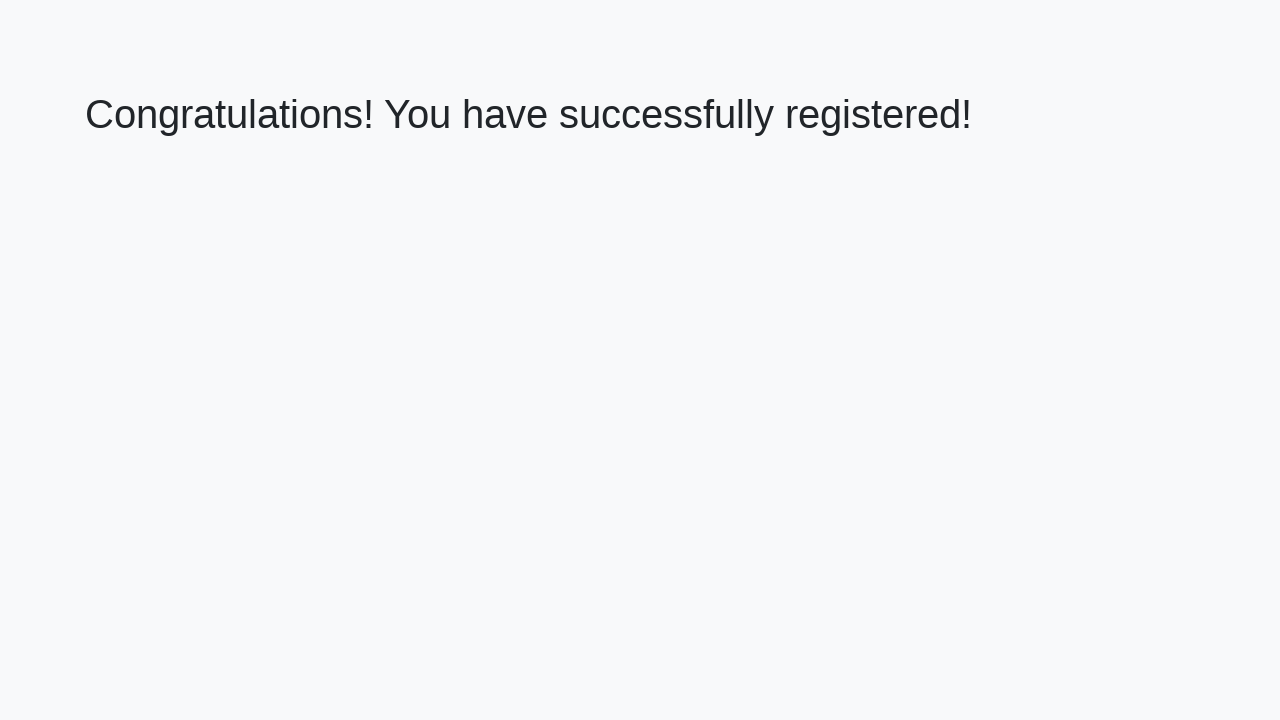